Fills a text box on the Selenium web form and submits it, then verifies the success message

Starting URL: https://www.selenium.dev/selenium/web/web-form.html

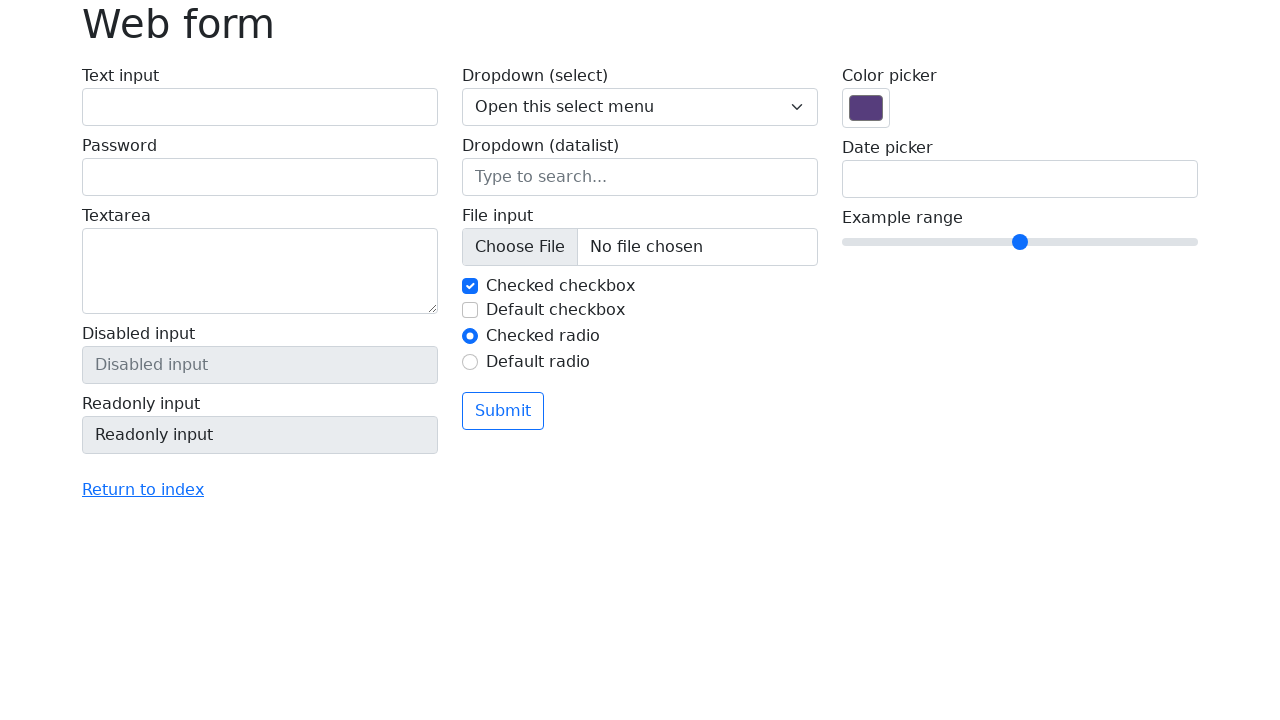

Filled text box with 'Selenium' on input[name='my-text']
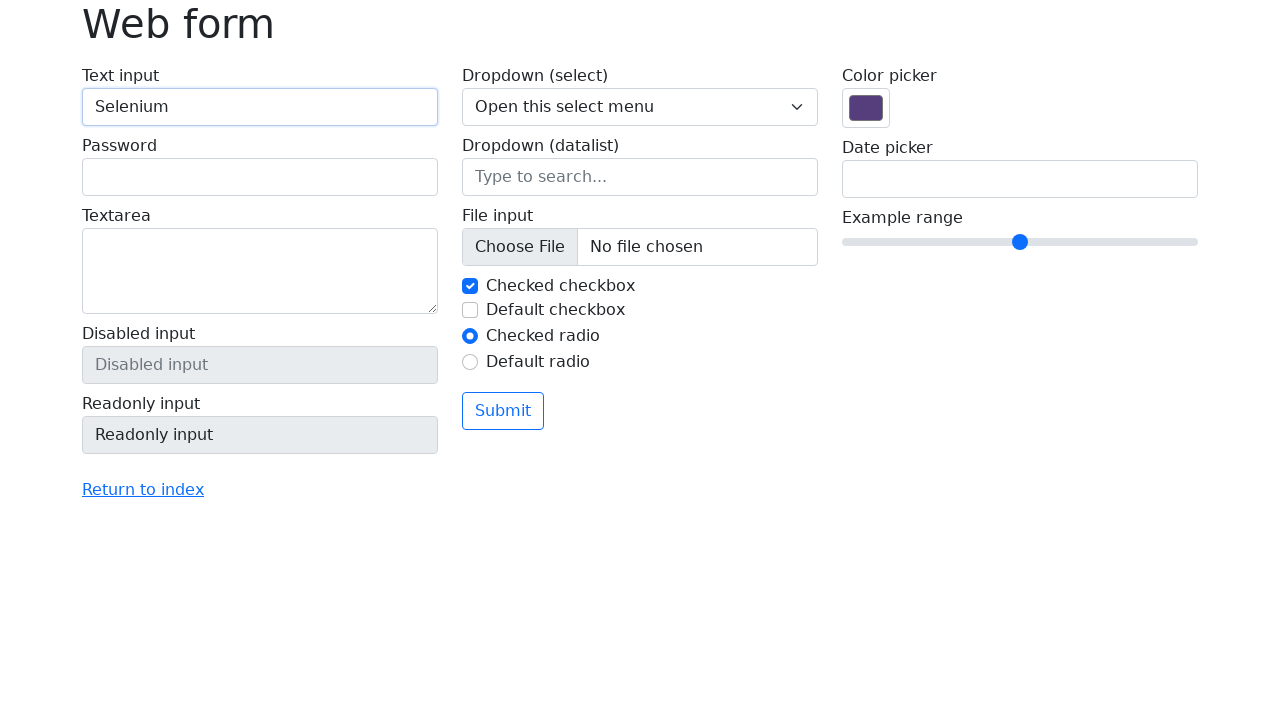

Clicked submit button at (503, 411) on button
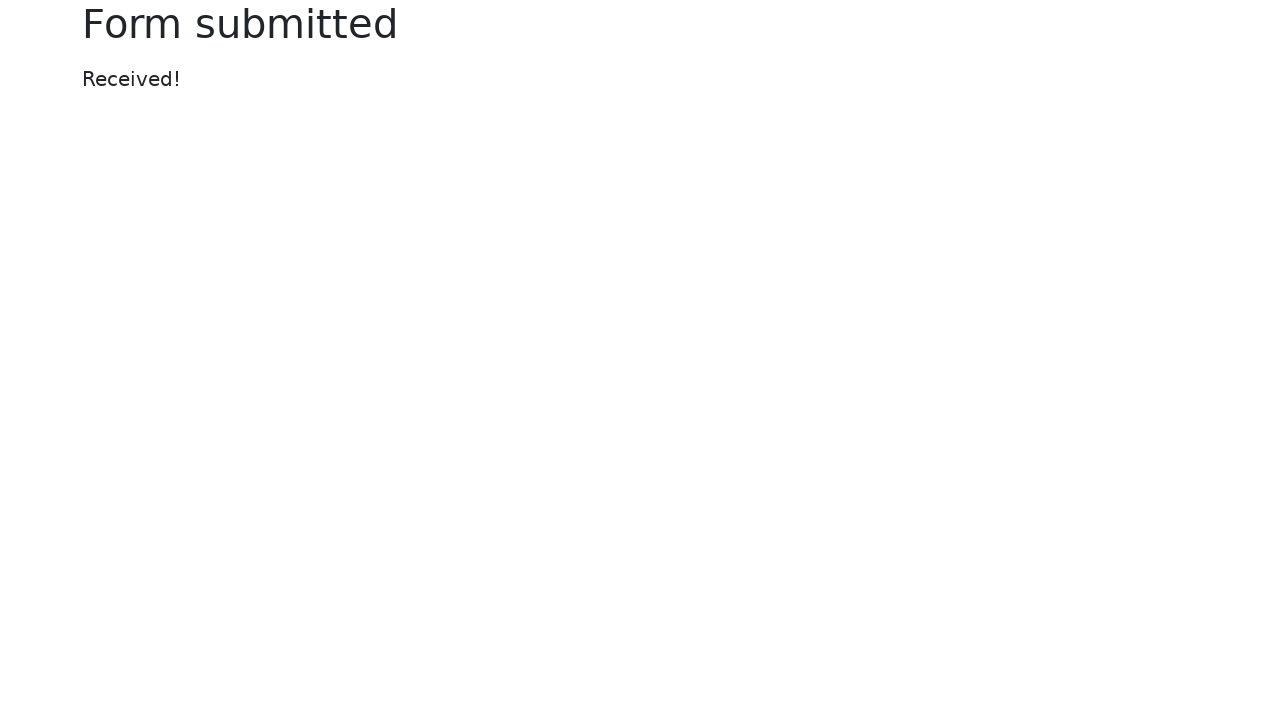

Success message appeared on page
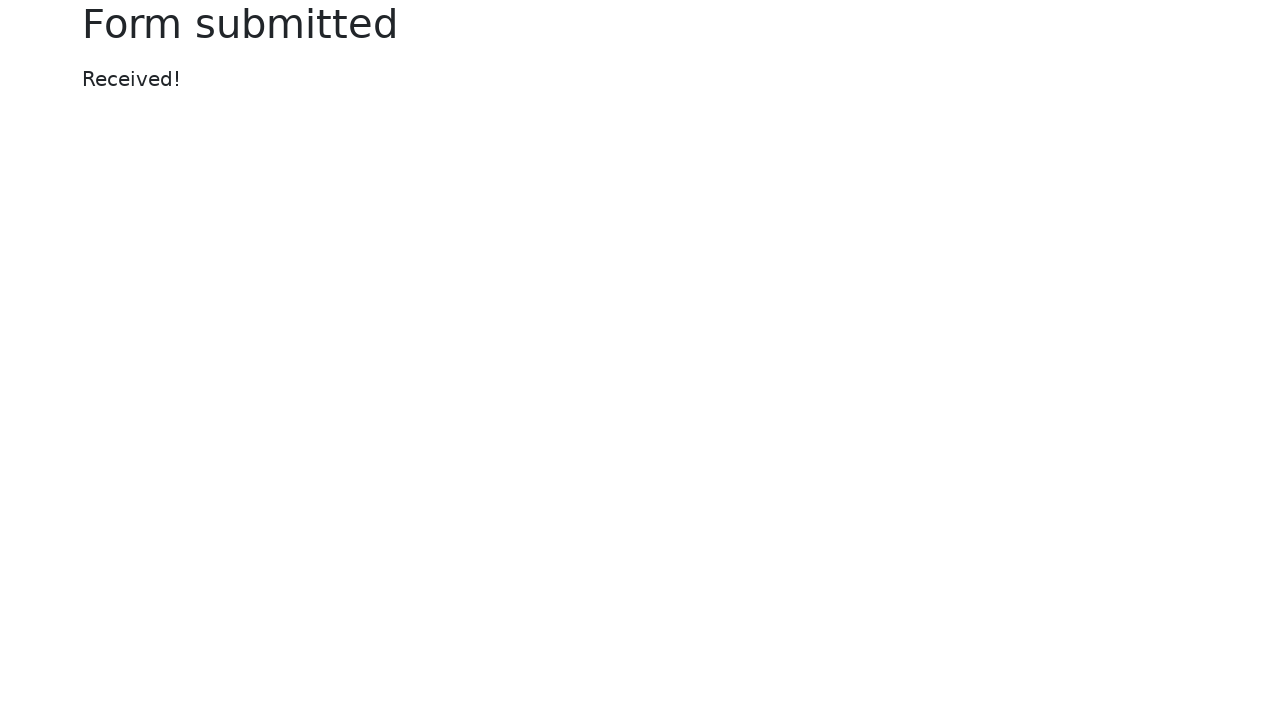

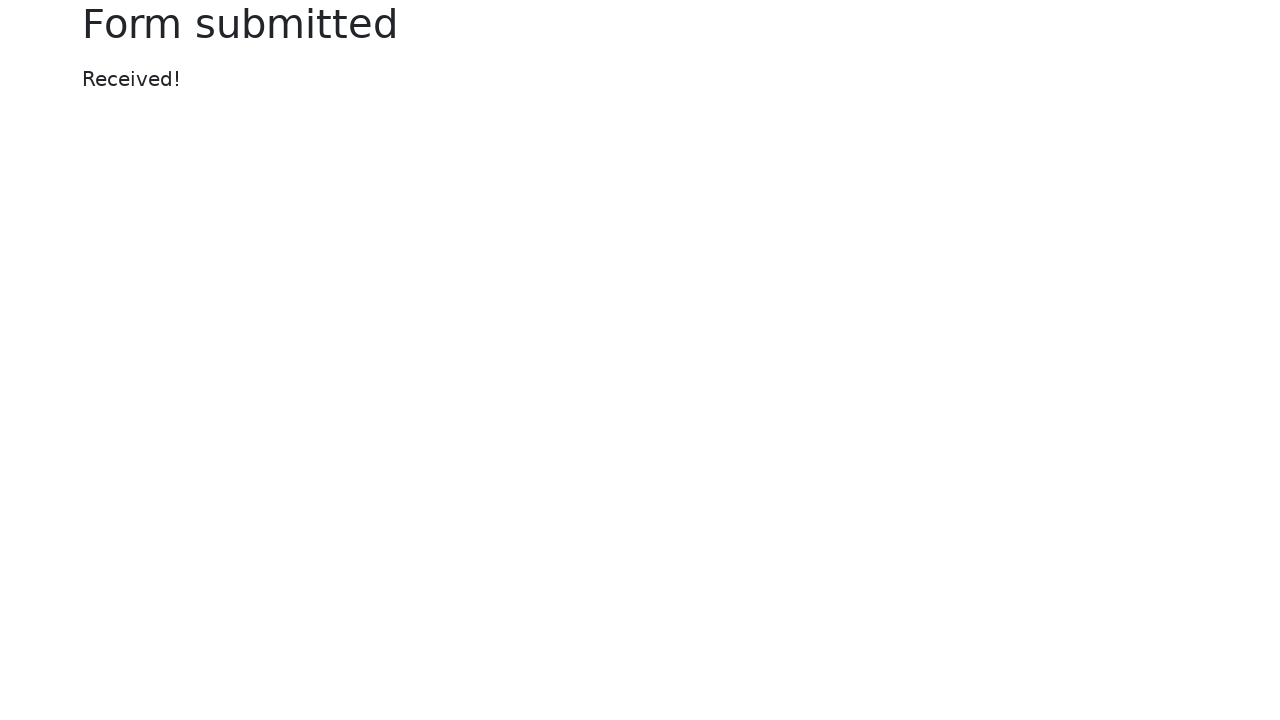